Tests opening a new tab by clicking a button and switching to the newly opened tab

Starting URL: https://codenboxautomationlab.com/practice/

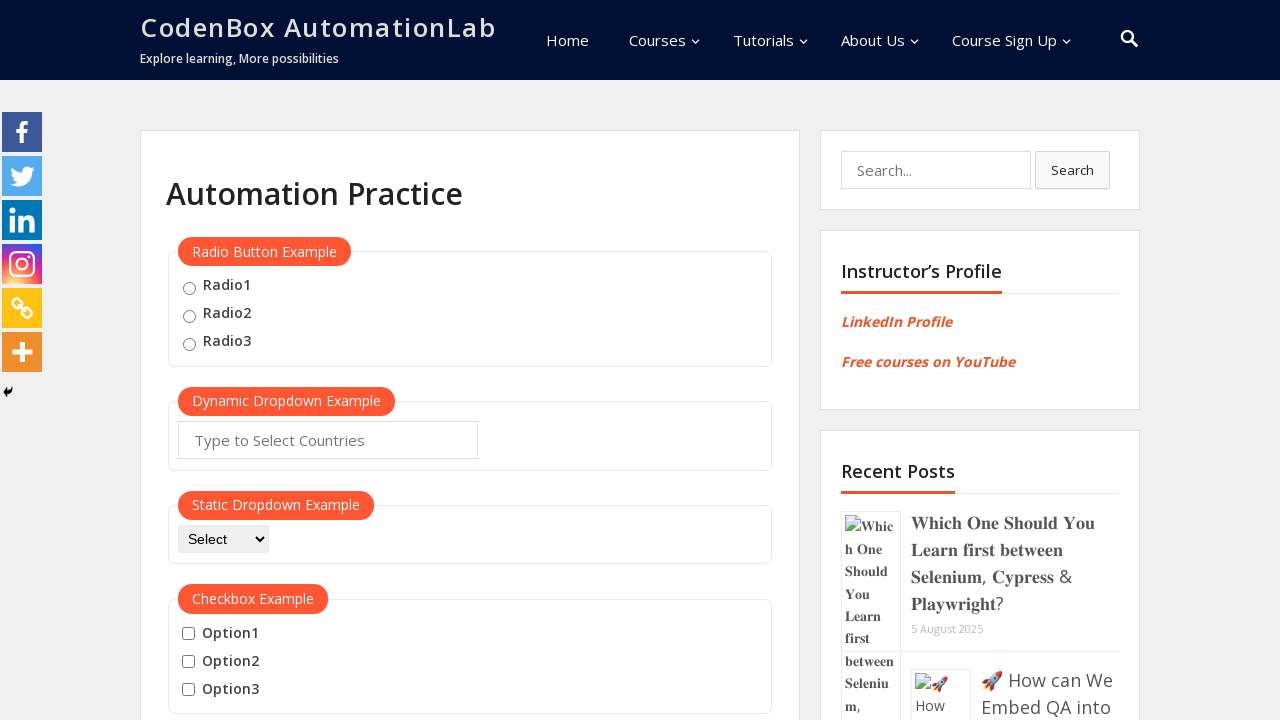

Clicked button to open new tab at (210, 361) on #opentab
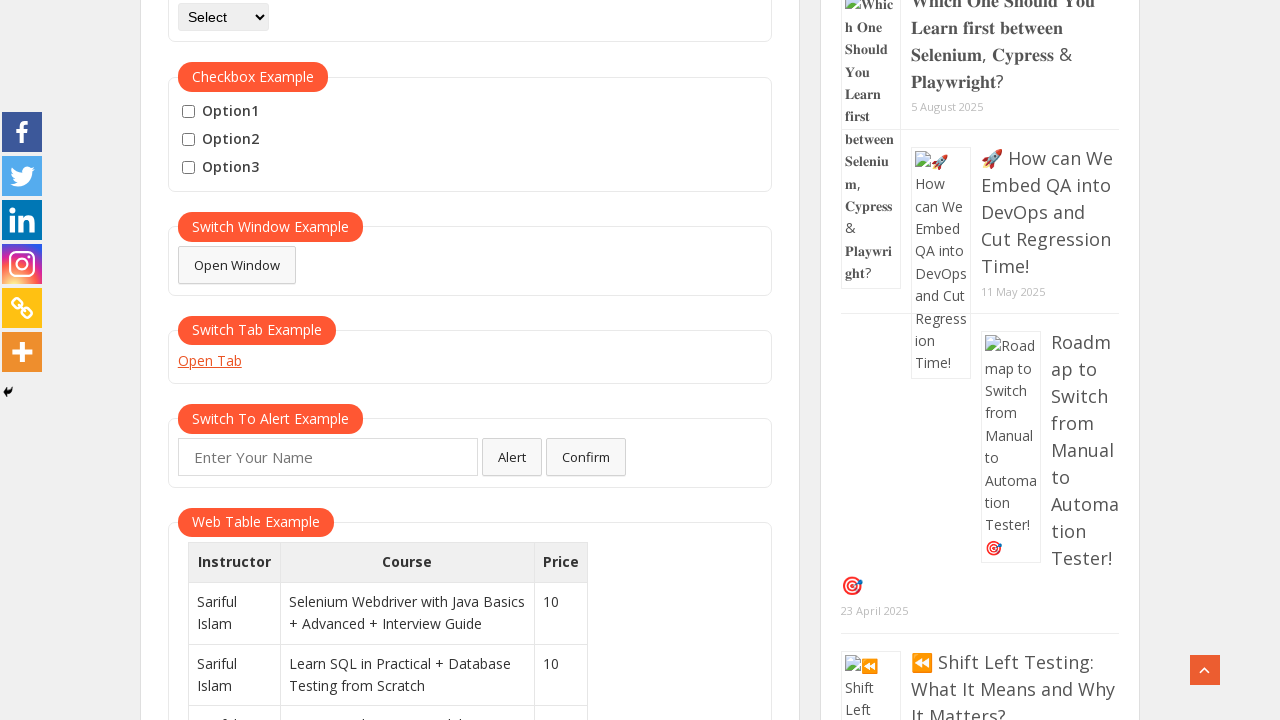

Captured newly opened tab reference
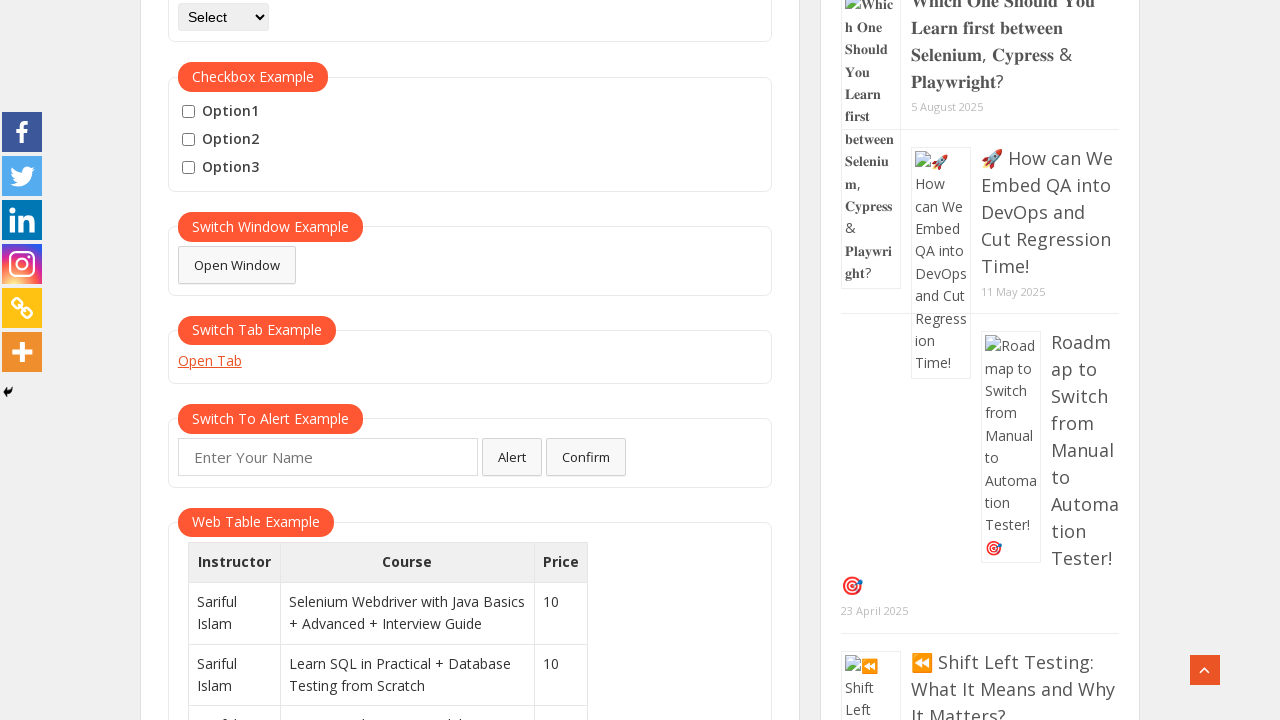

New tab finished loading
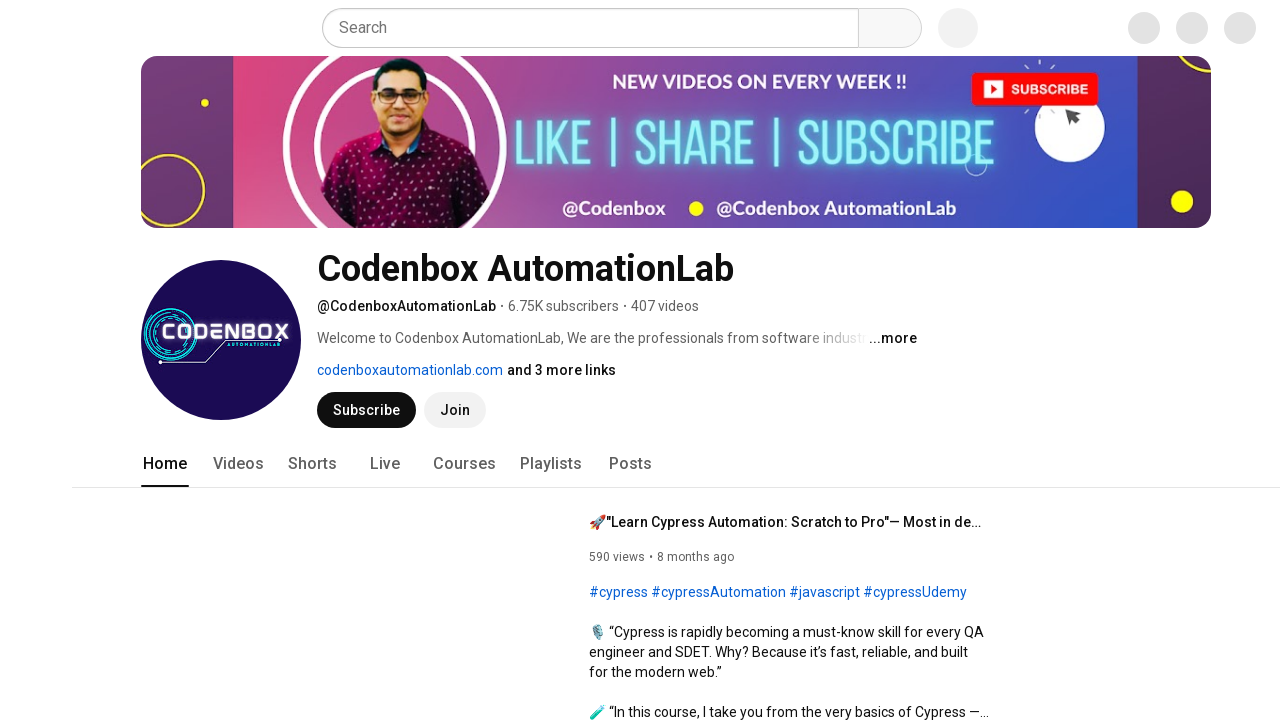

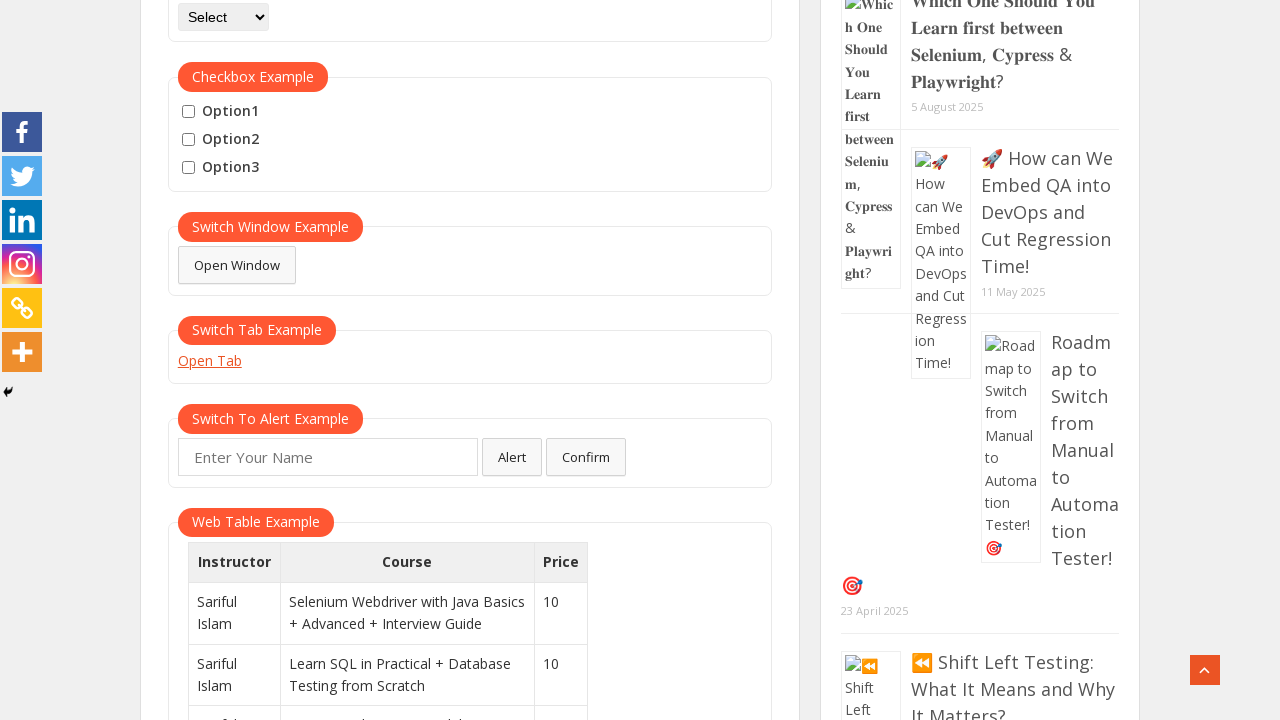